Tests that pressing Escape cancels editing and restores original text

Starting URL: https://demo.playwright.dev/todomvc

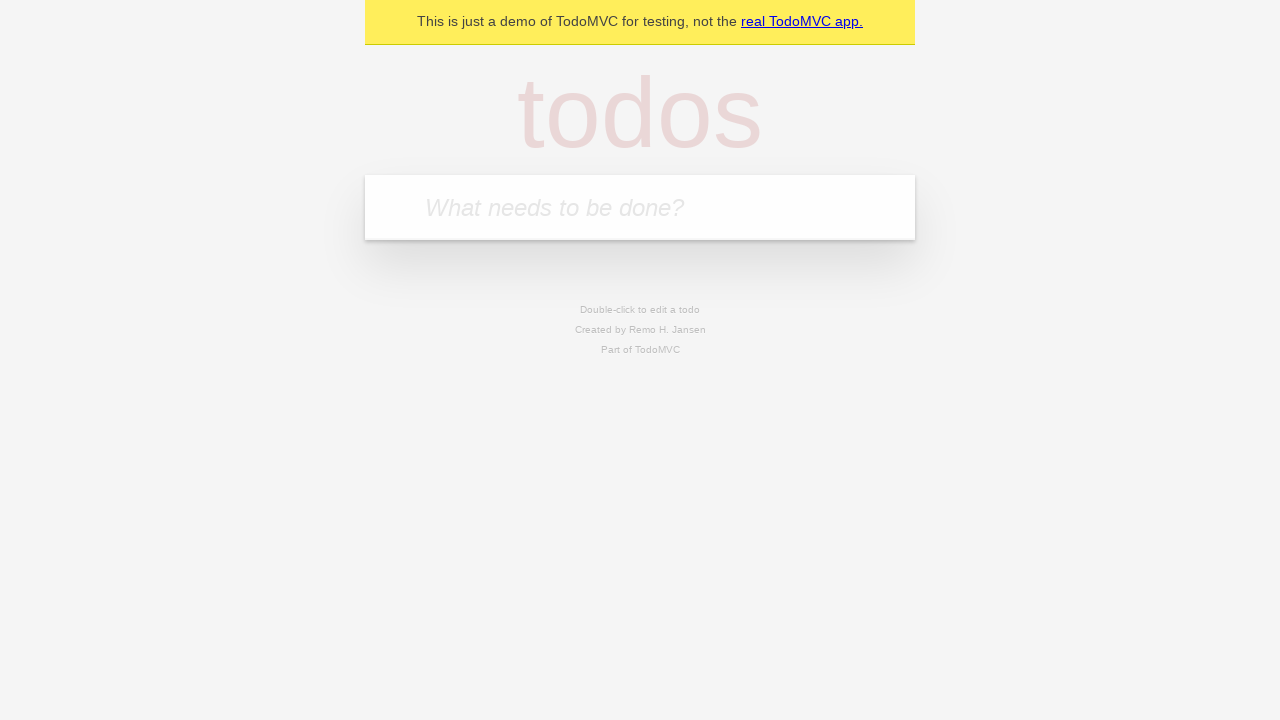

Filled todo input with 'buy some cheese' on internal:attr=[placeholder="What needs to be done?"i]
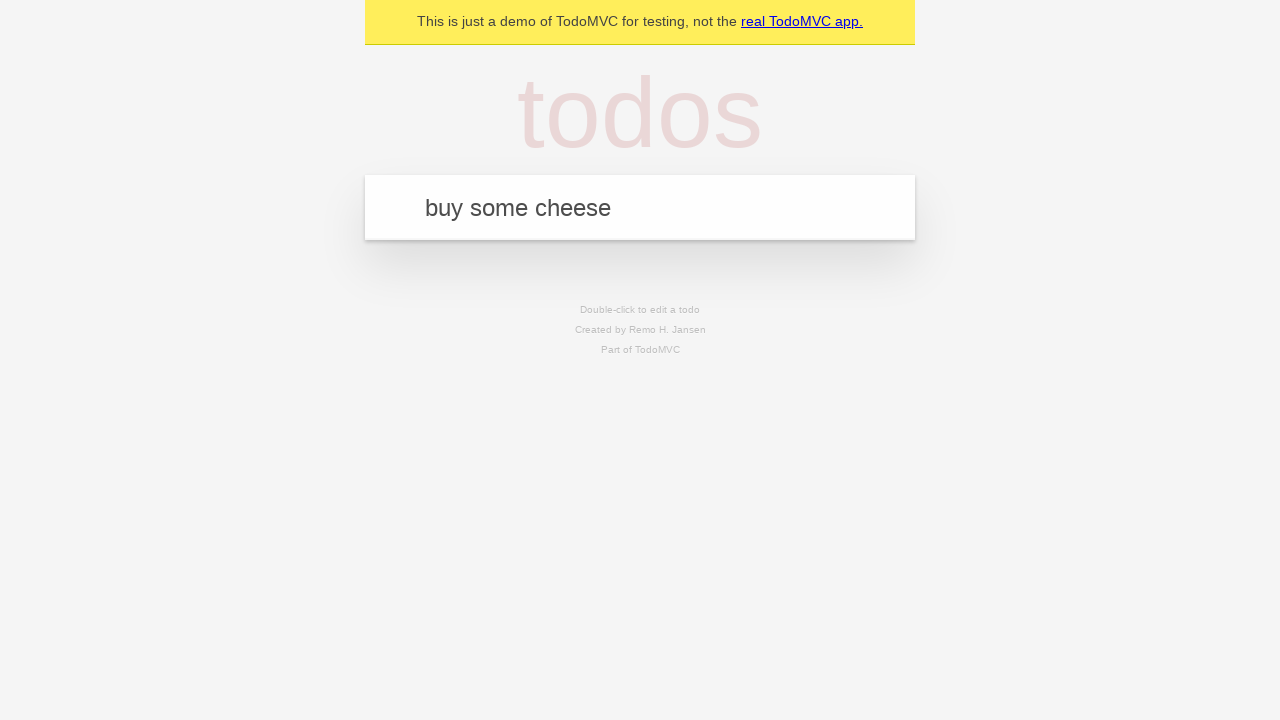

Pressed Enter to add first todo item on internal:attr=[placeholder="What needs to be done?"i]
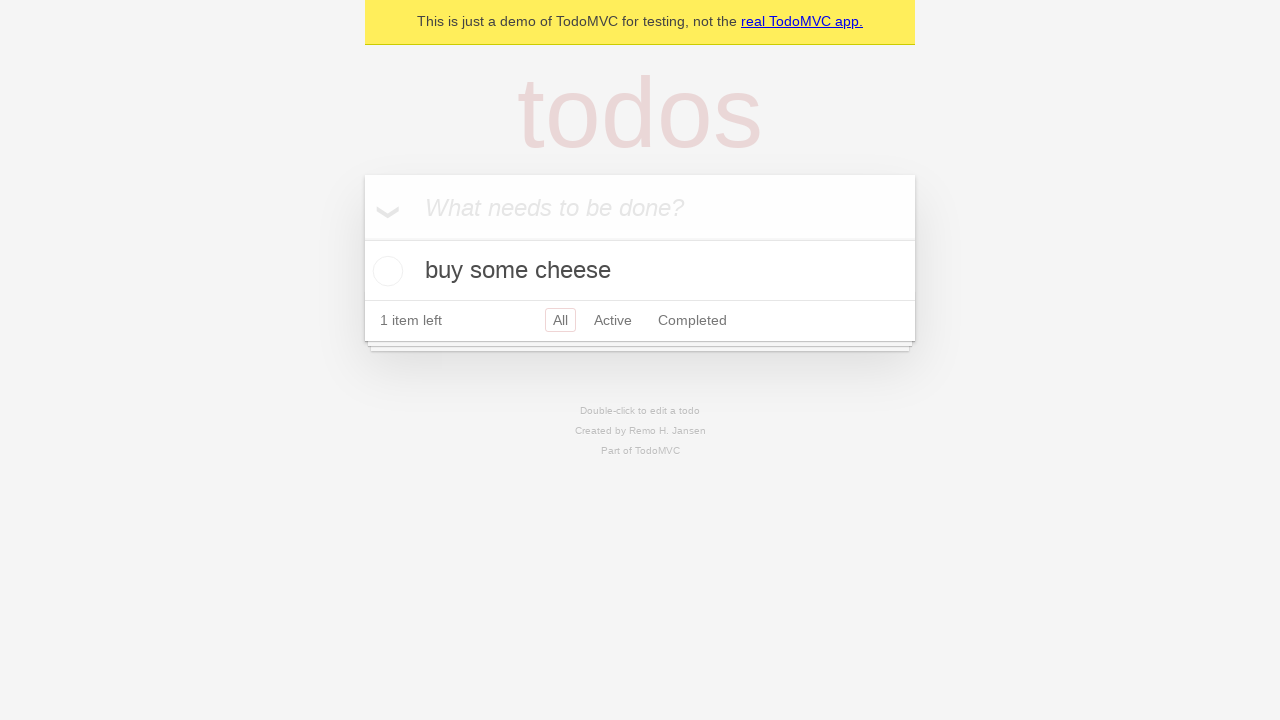

Filled todo input with 'feed the cat' on internal:attr=[placeholder="What needs to be done?"i]
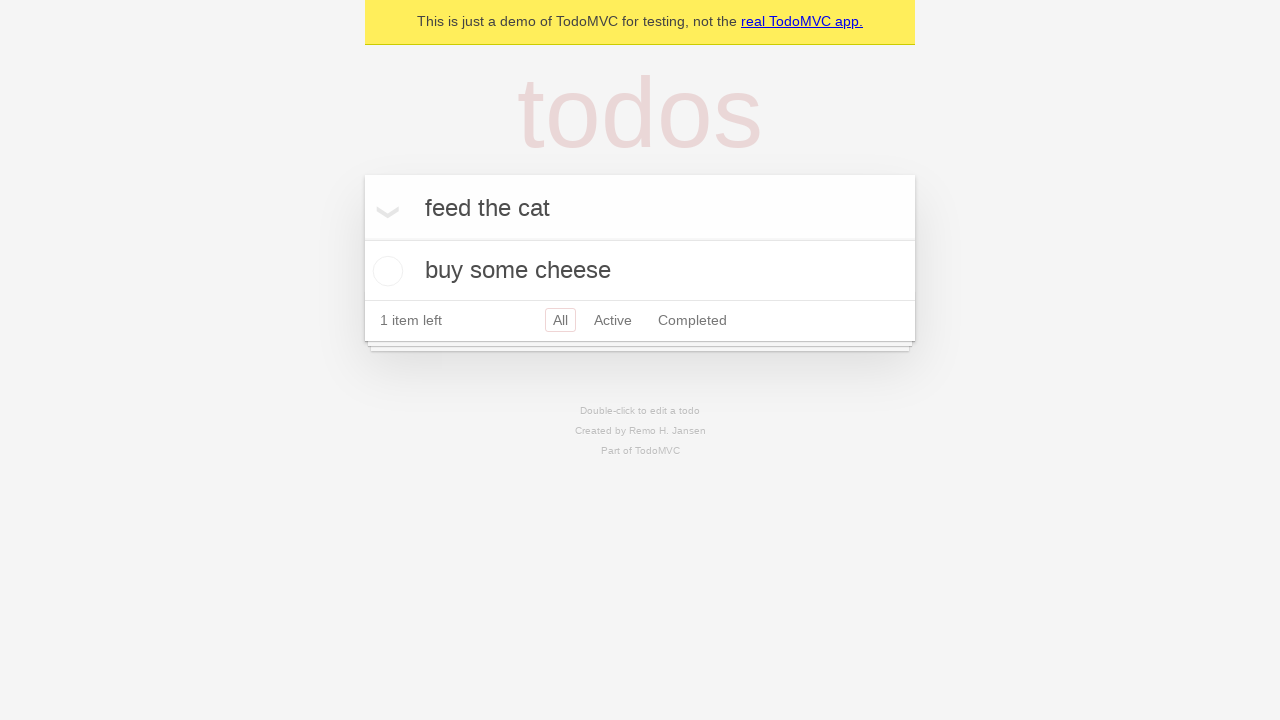

Pressed Enter to add second todo item on internal:attr=[placeholder="What needs to be done?"i]
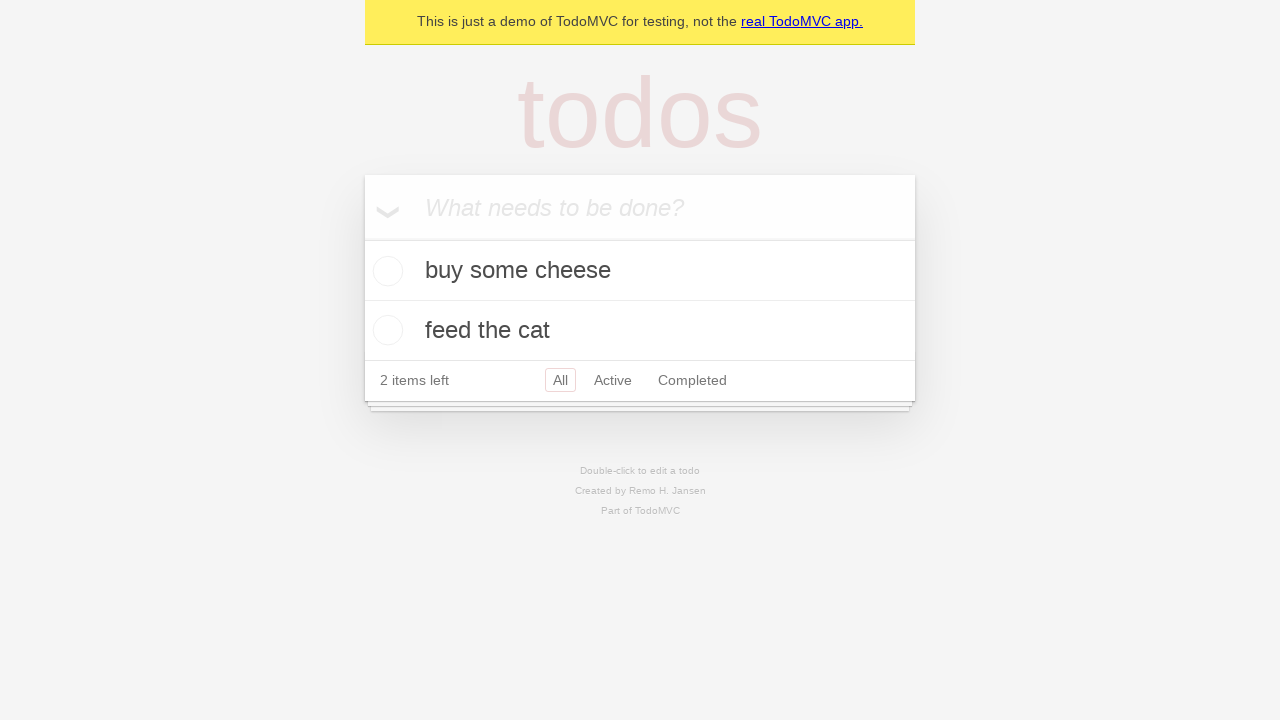

Filled todo input with 'book a doctors appointment' on internal:attr=[placeholder="What needs to be done?"i]
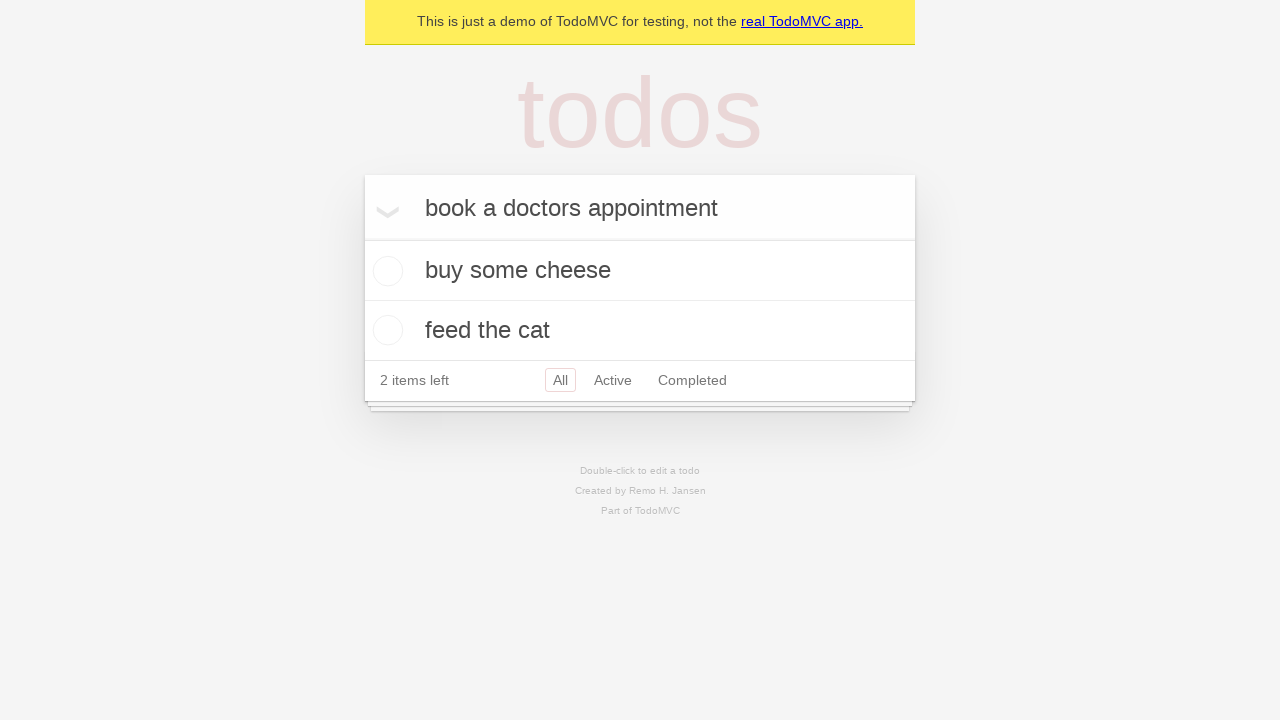

Pressed Enter to add third todo item on internal:attr=[placeholder="What needs to be done?"i]
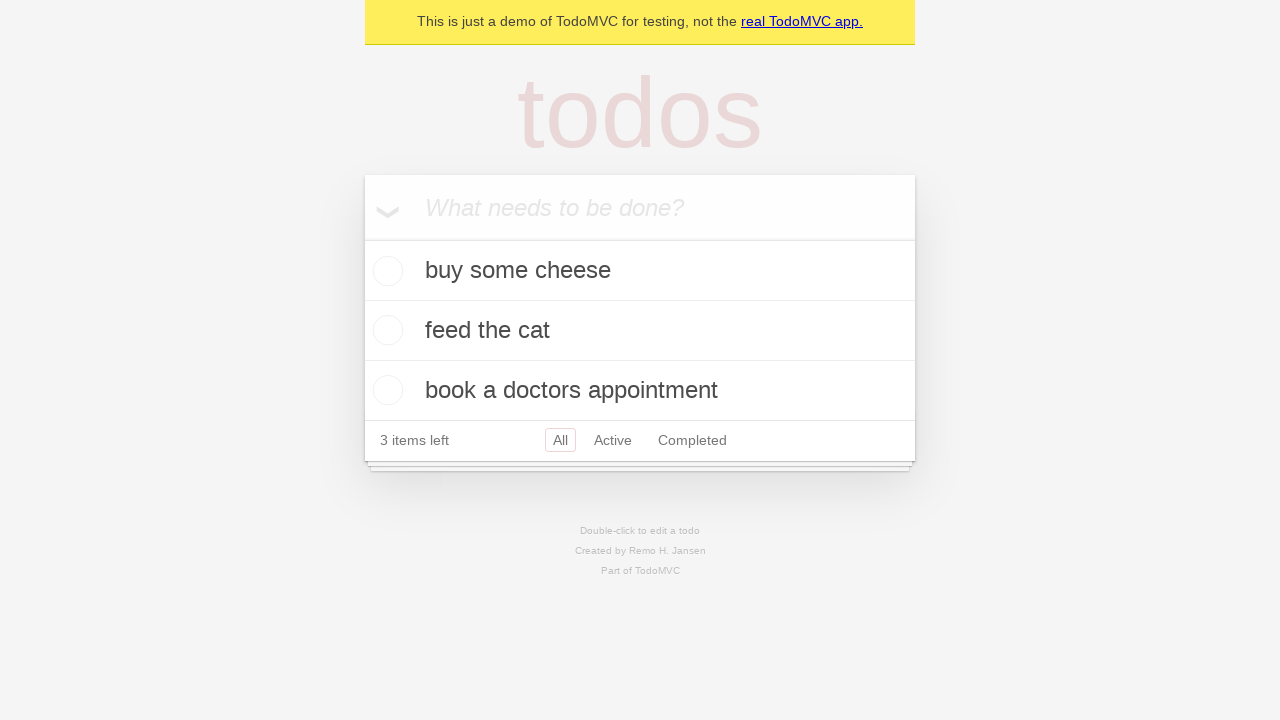

Waited for third todo item to appear
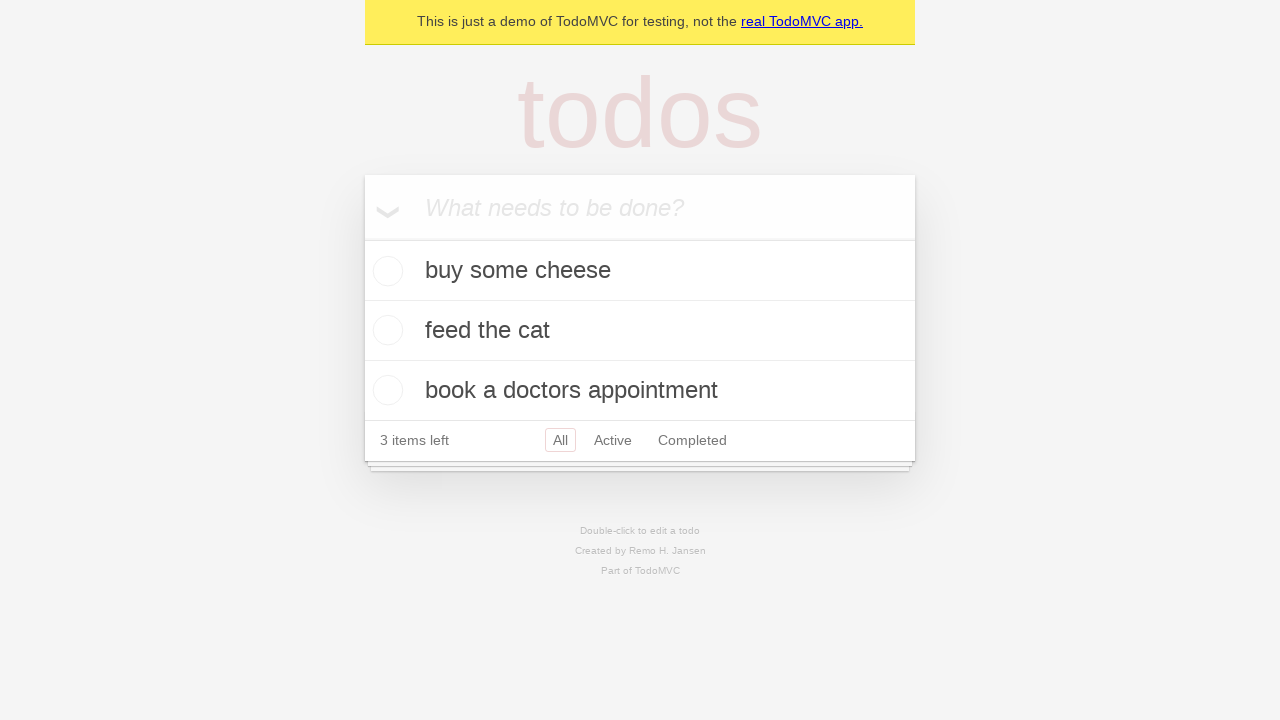

Double-clicked second todo item to enter edit mode at (640, 331) on [data-testid='todo-item'] >> nth=1
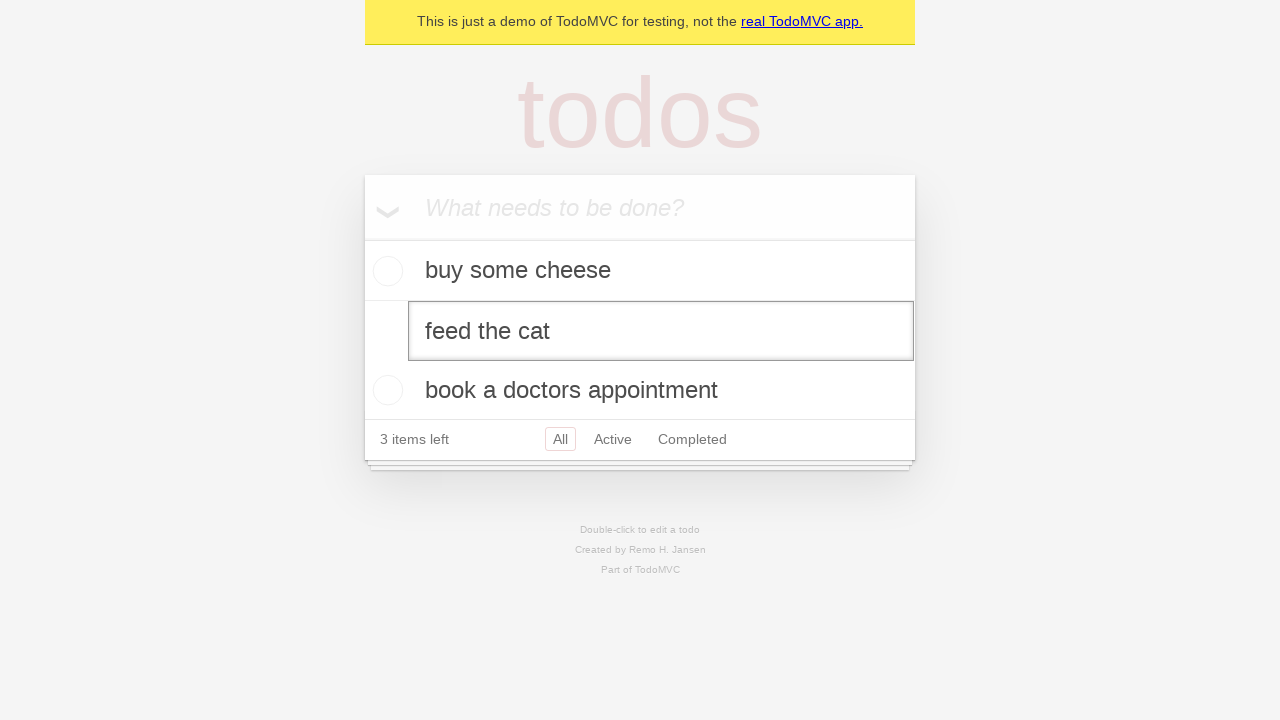

Filled edit textbox with 'buy some sausages' on [data-testid='todo-item'] >> nth=1 >> internal:role=textbox[name="Edit"i]
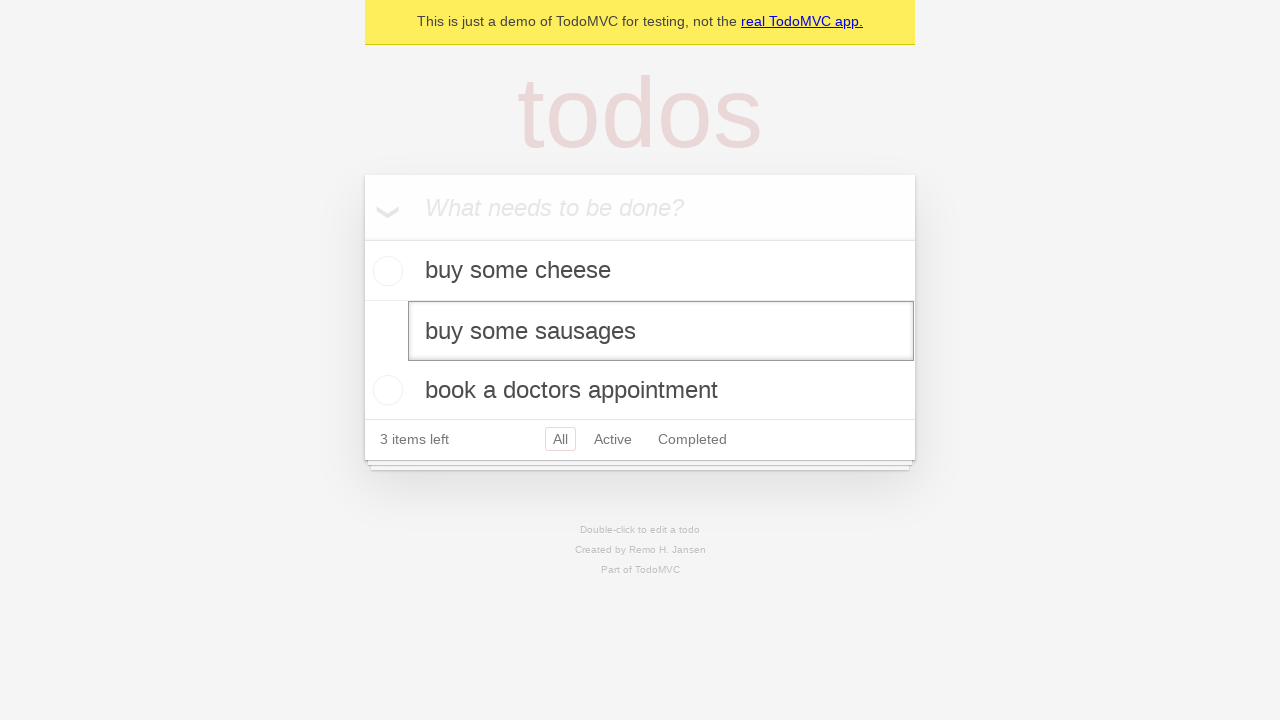

Pressed Escape to cancel edit and restore original text on [data-testid='todo-item'] >> nth=1 >> internal:role=textbox[name="Edit"i]
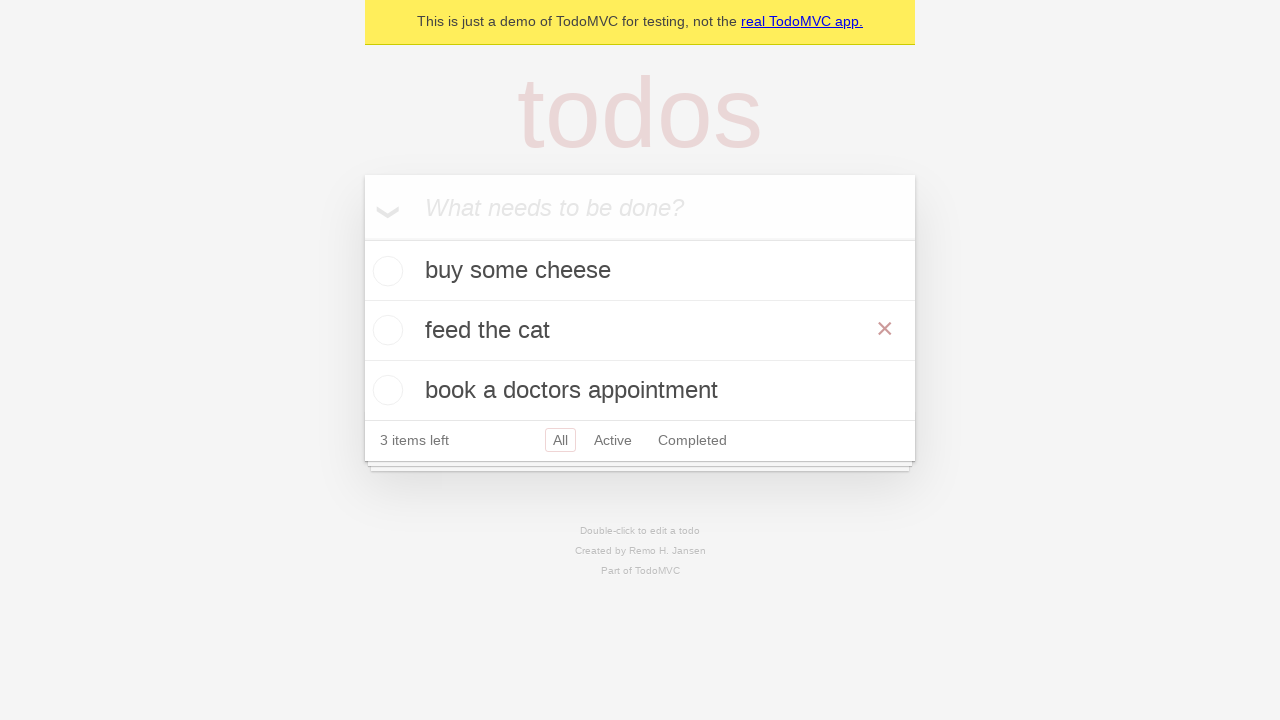

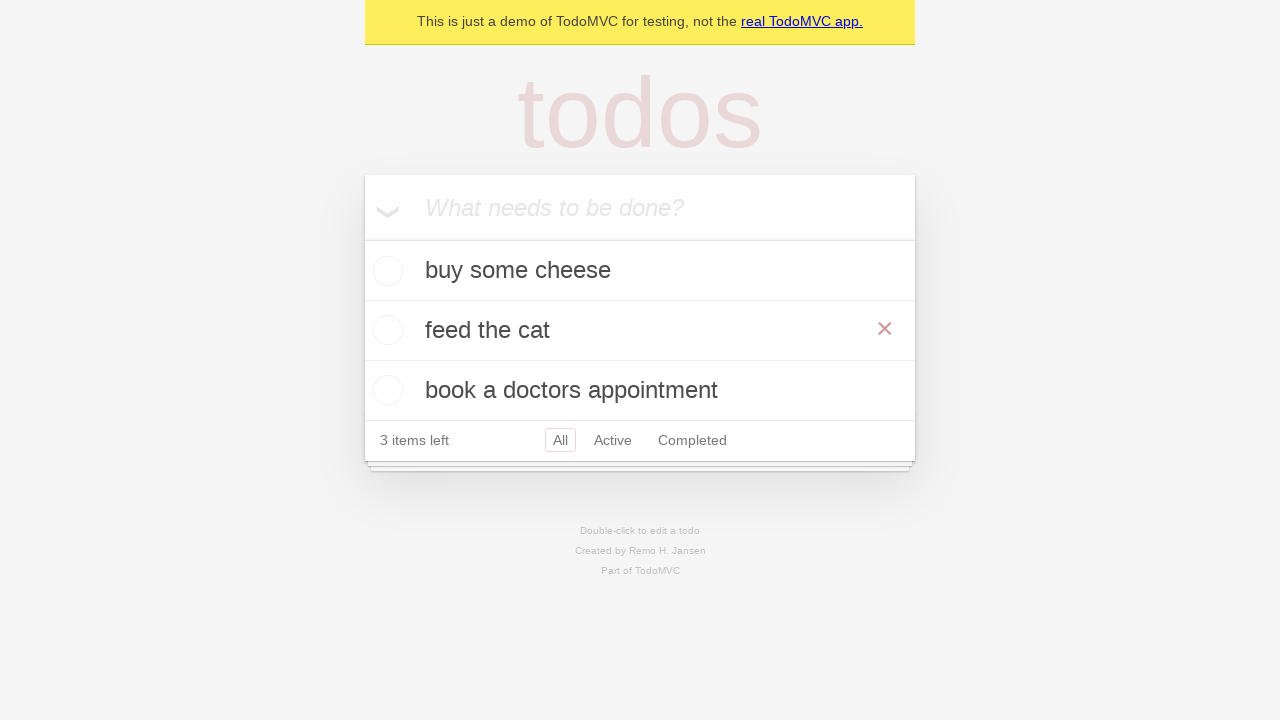